Tests the "Remember Me" checkbox functionality on the Salesforce login page by clicking it and verifying its state

Starting URL: https://login.salesforce.com/

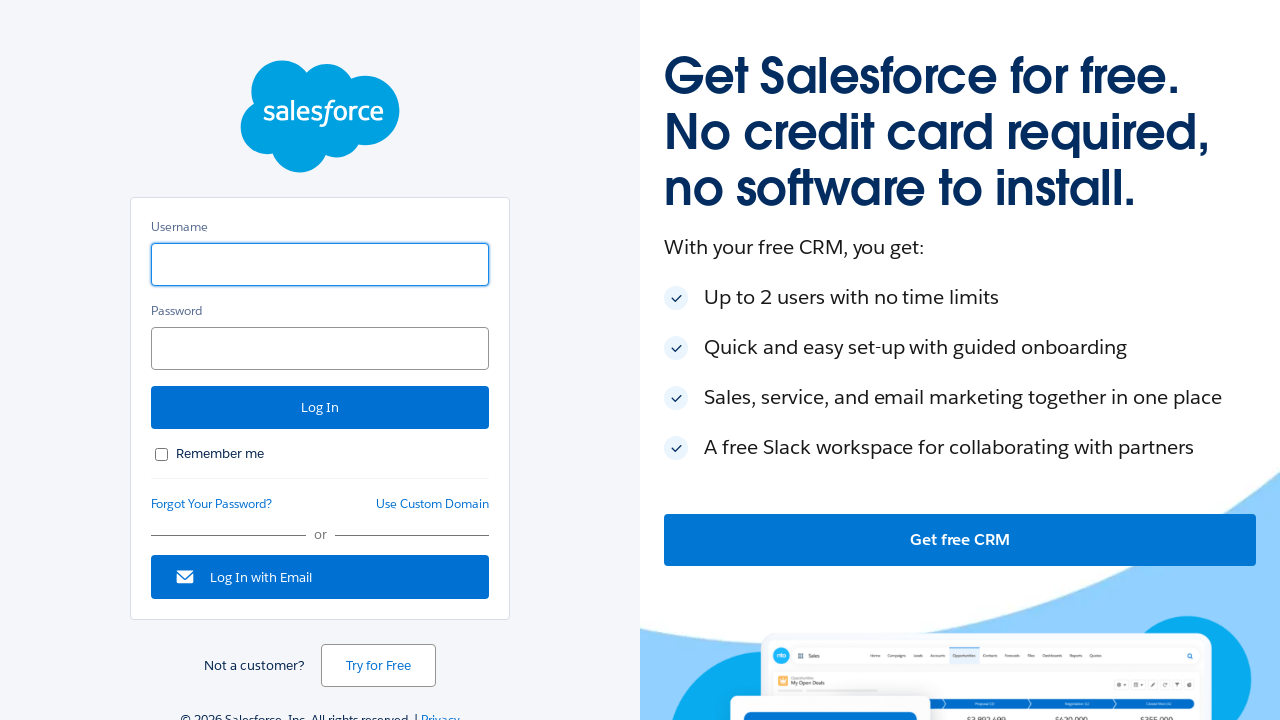

Located the Remember Me checkbox element
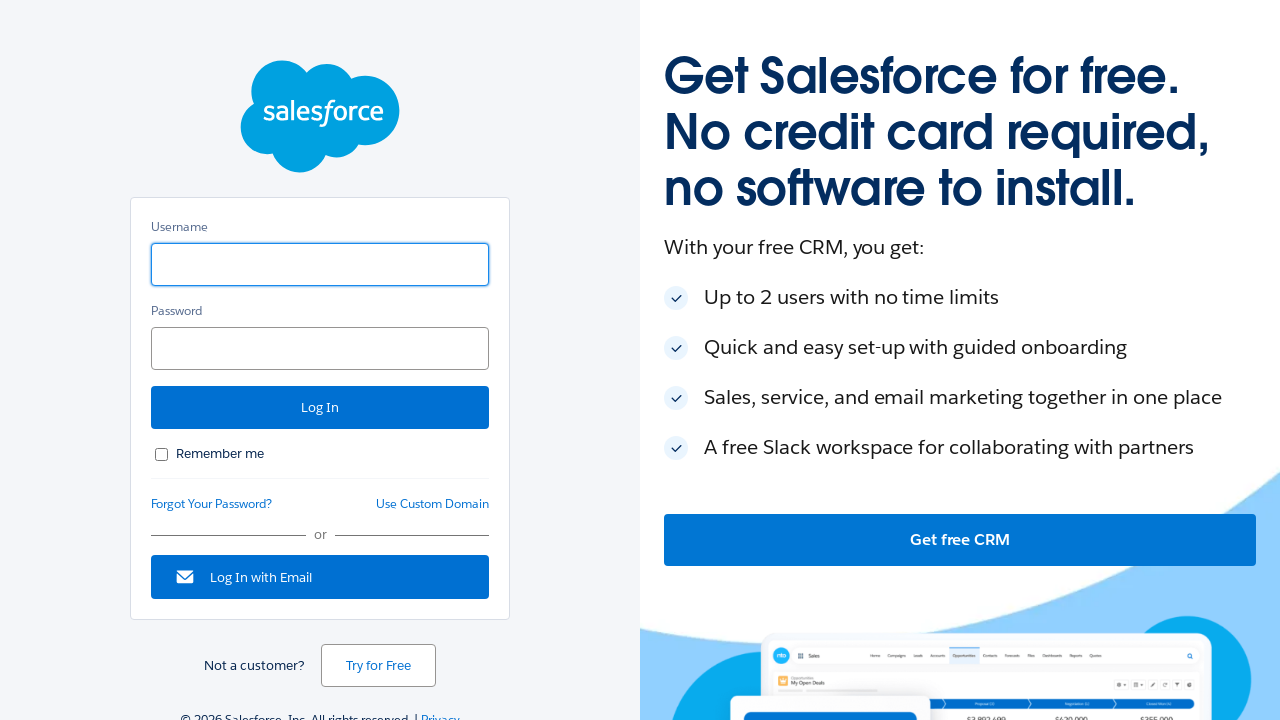

Clicked the Remember Me checkbox at (162, 454) on #rememberUn
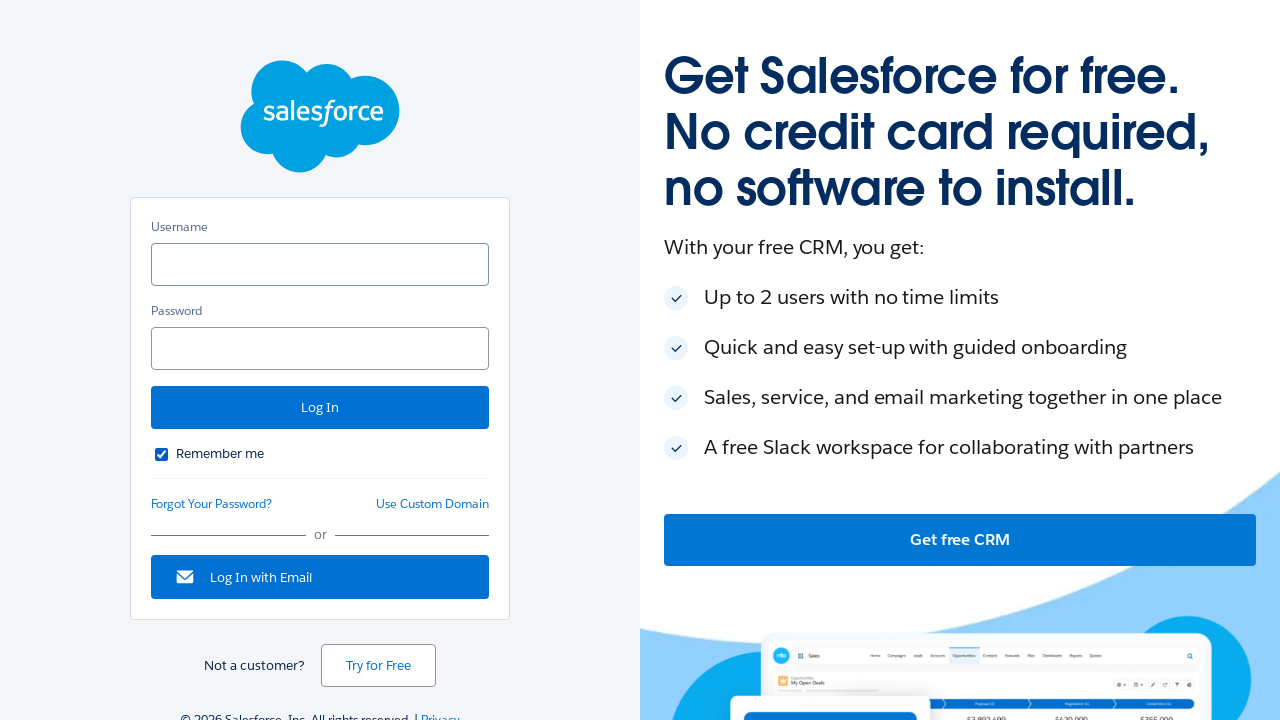

Verified that Remember Me checkbox is selected
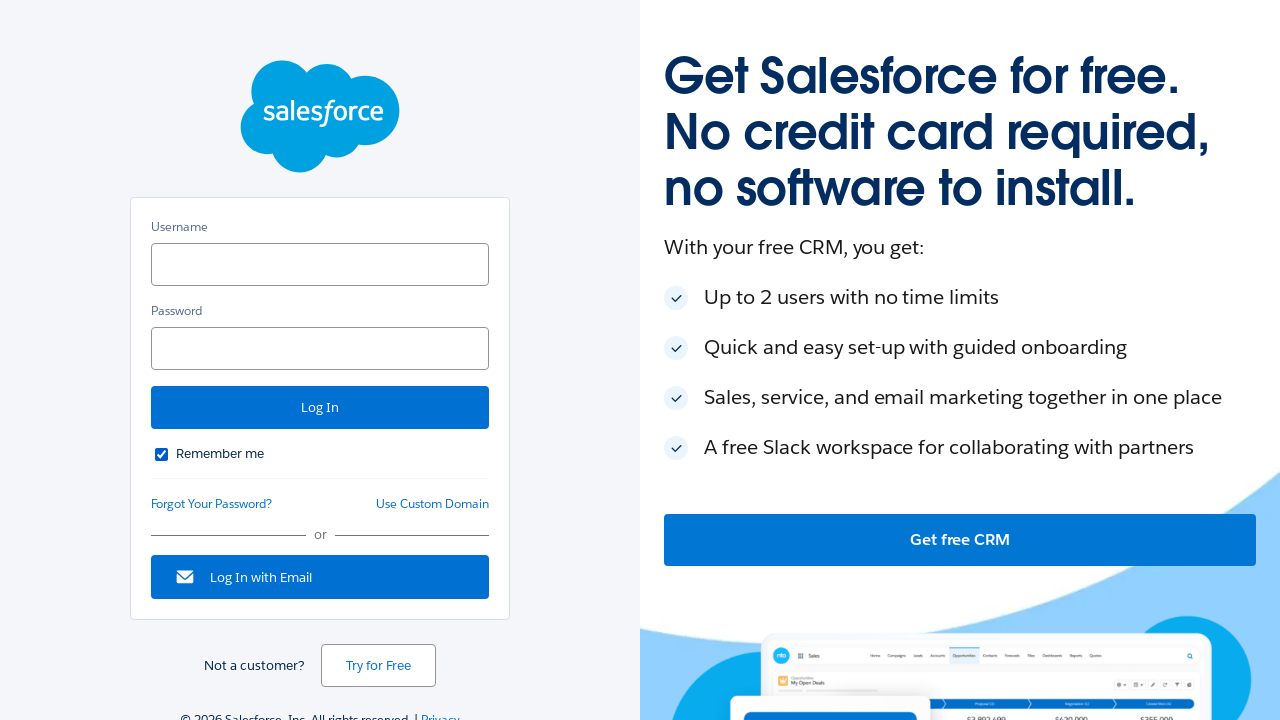

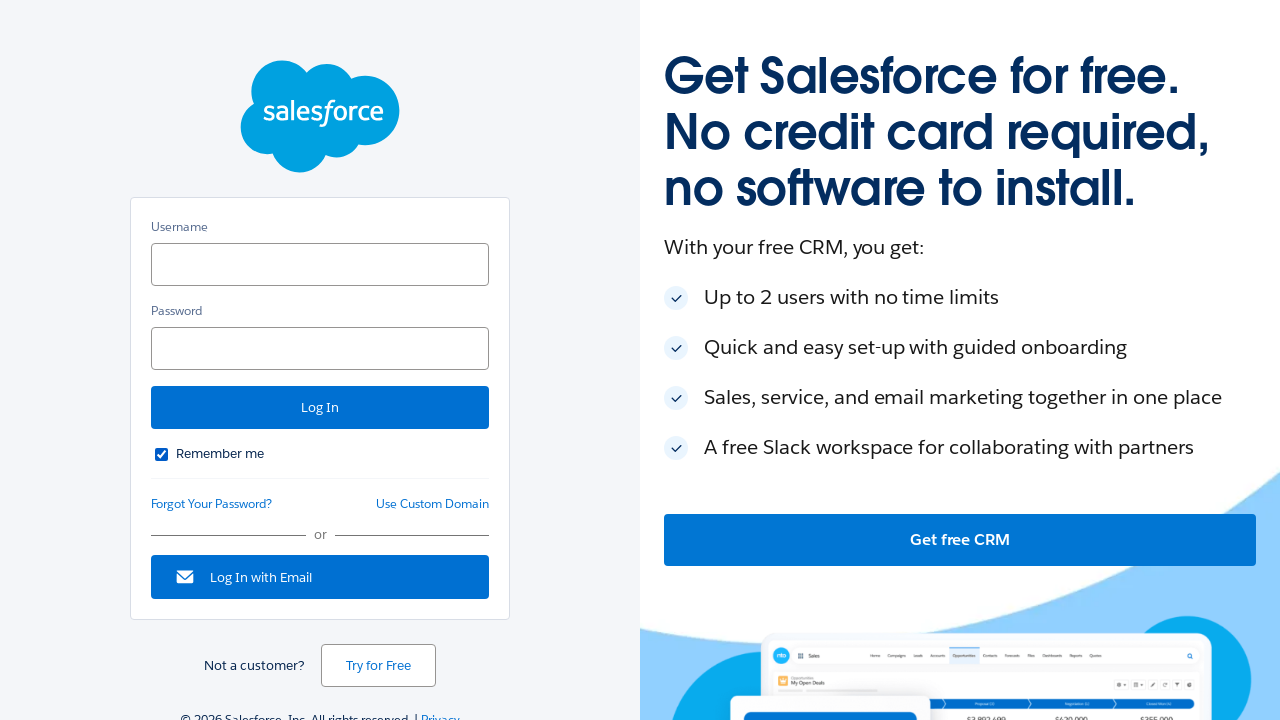